Tests page scrolling functionality by scrolling down to a specific element at the bottom of the page and then scrolling back to the top using keyboard navigation

Starting URL: https://practice.cydeo.com/

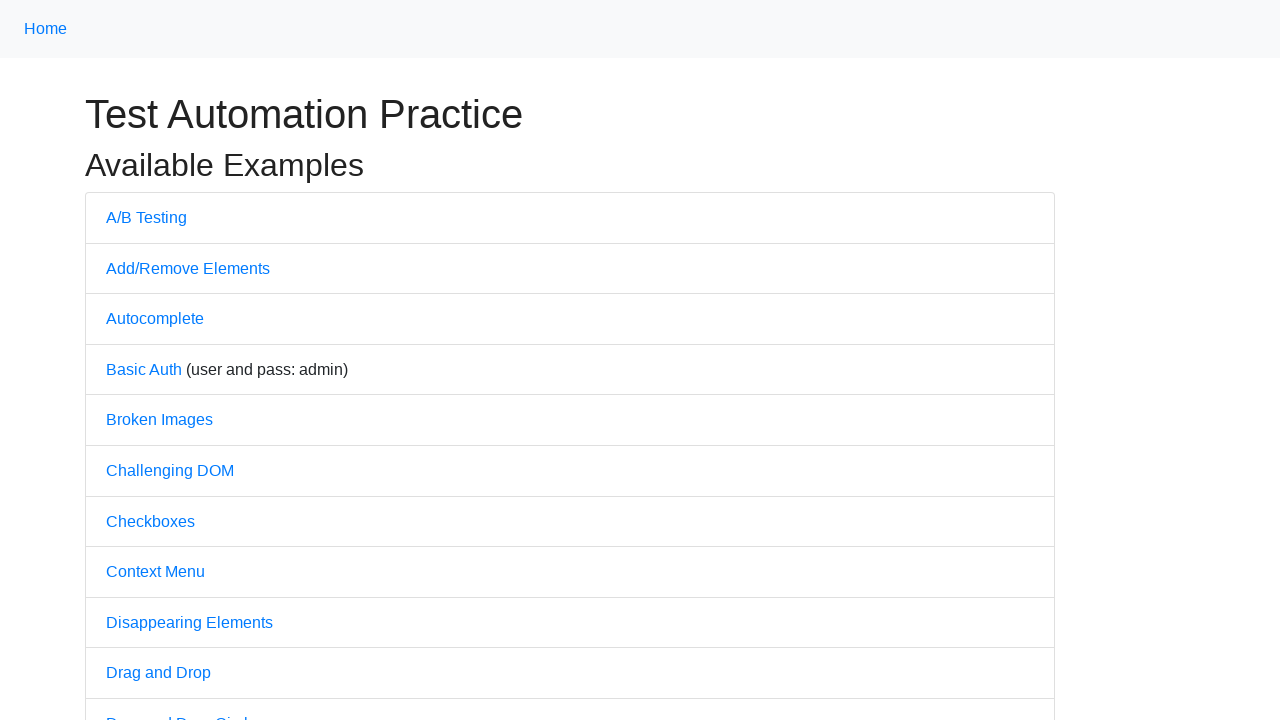

Located CYDEO link element at the bottom of the page
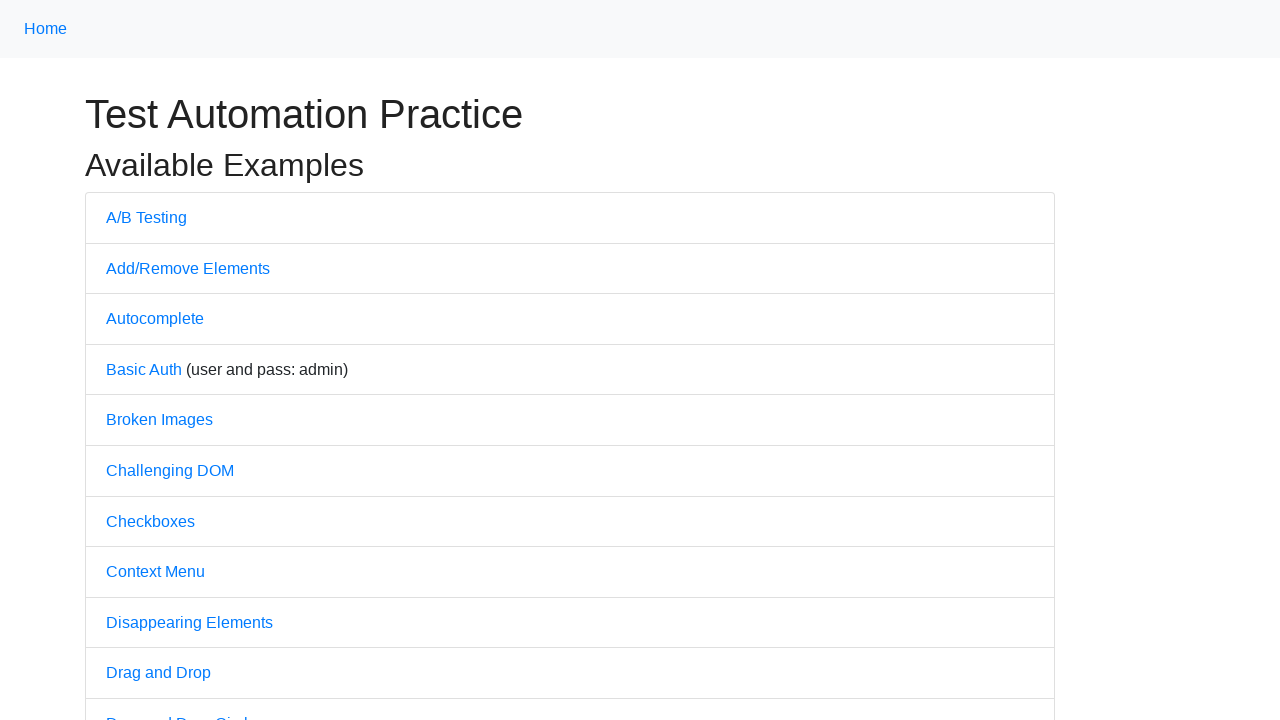

Scrolled down to CYDEO link at the bottom of the page
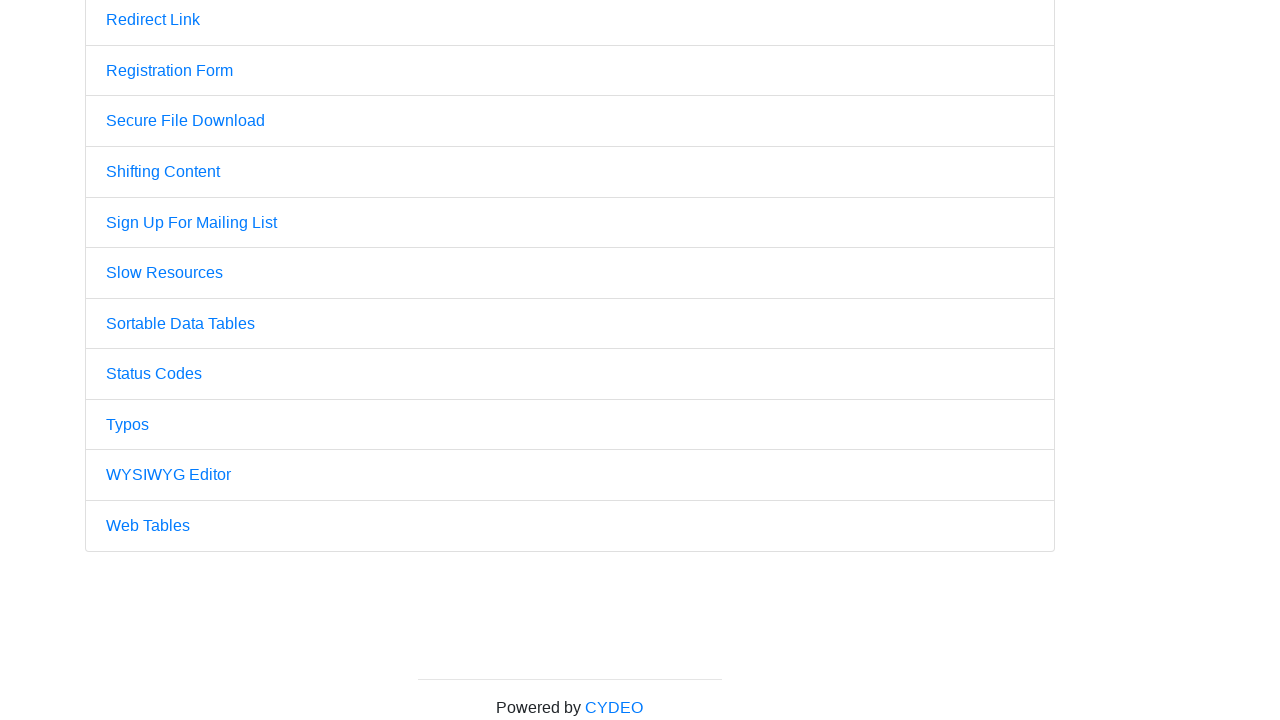

Pressed Home key to scroll back to the top of the page
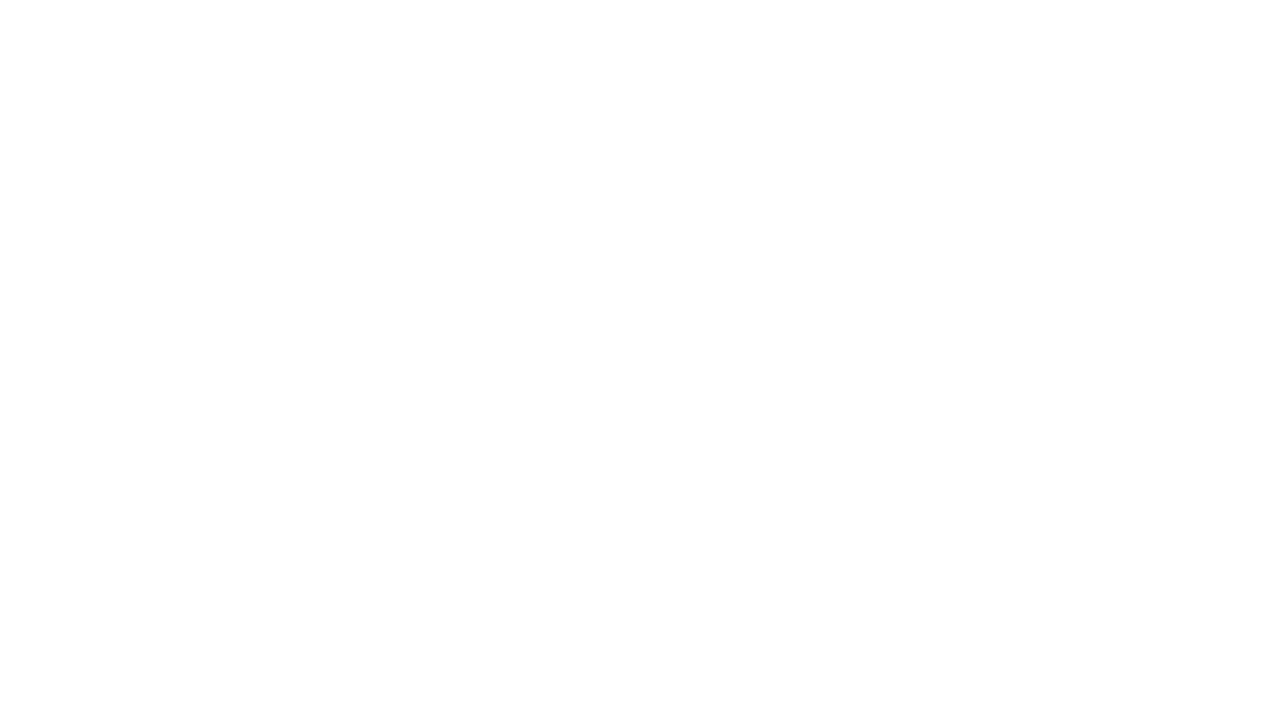

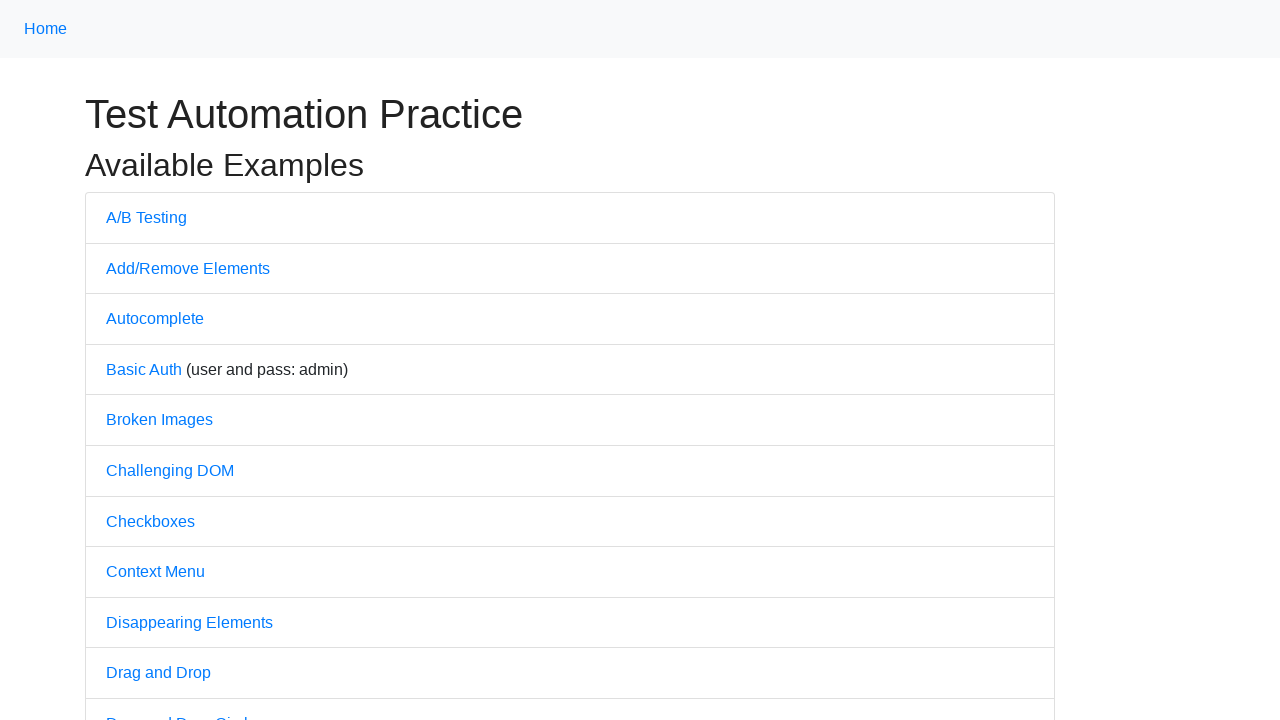